Tests the contact form submission on DemoBlaze website by filling in contact details and verifying the success alert message

Starting URL: https://www.demoblaze.com/index.html#

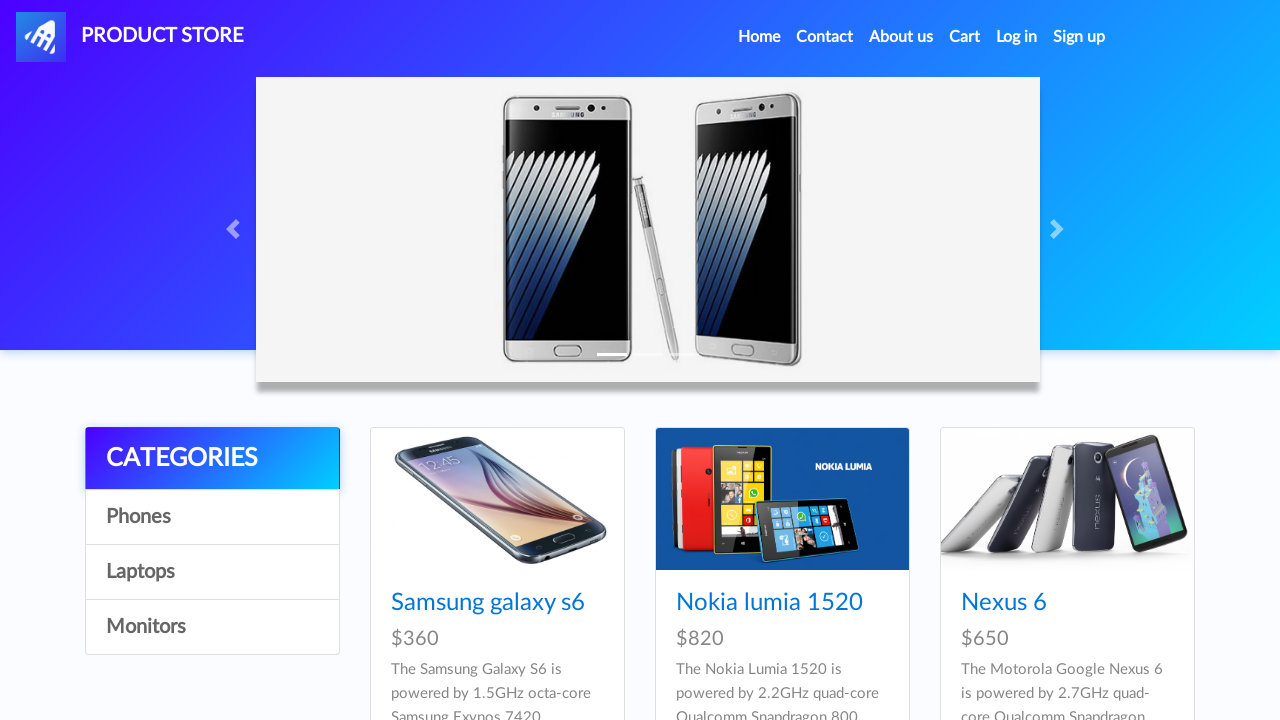

Clicked on Contact menu item at (825, 37) on a:text('Contact')
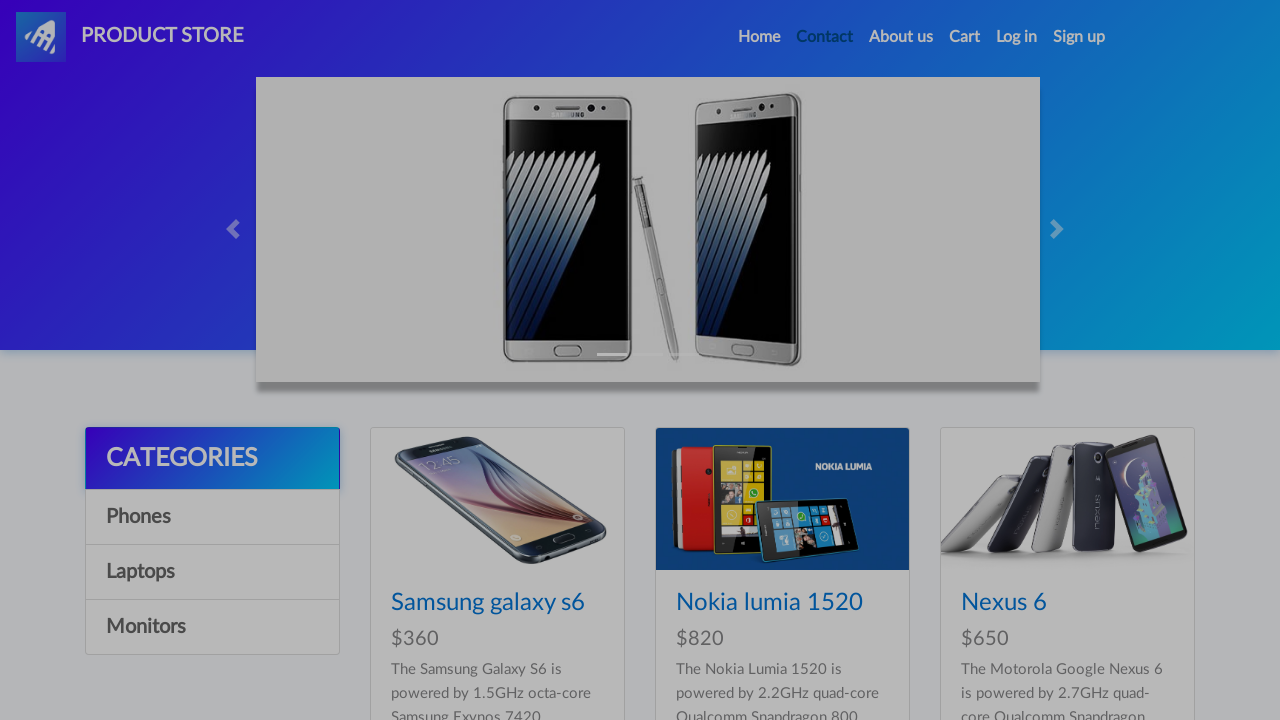

Contact modal appeared and is visible
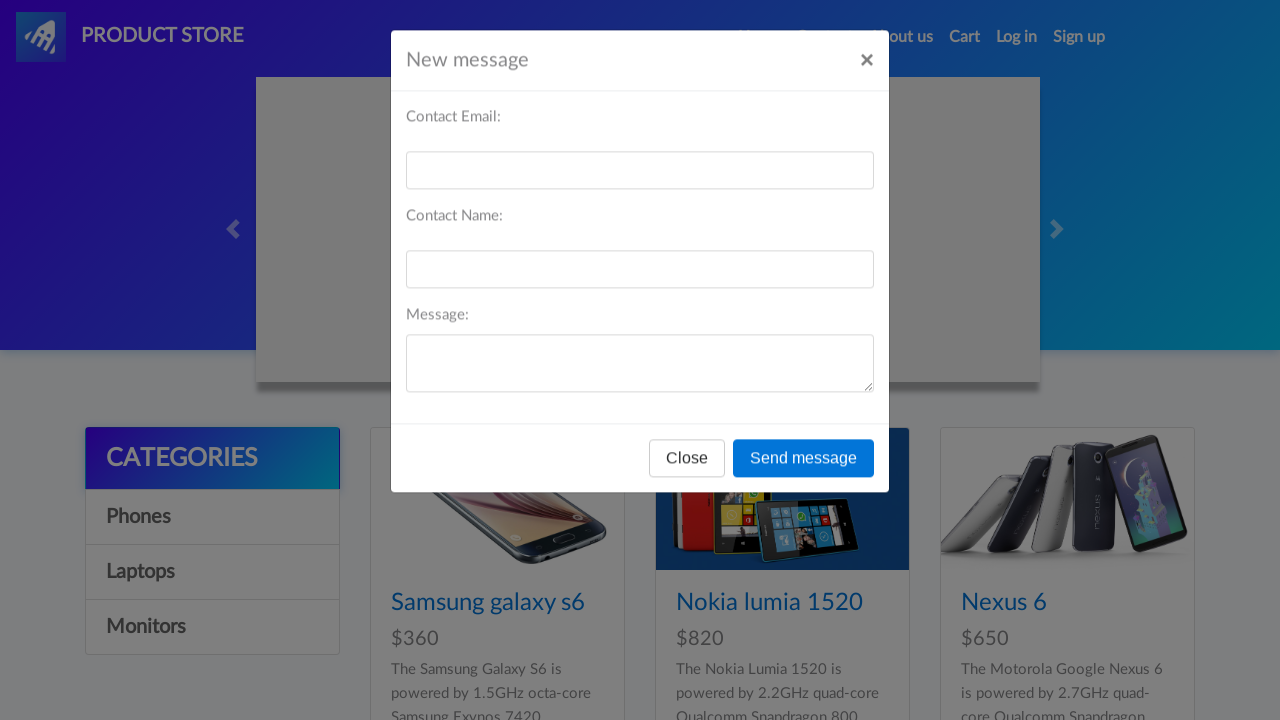

Filled in email field with 'john.doe@example.com' on #recipient-email
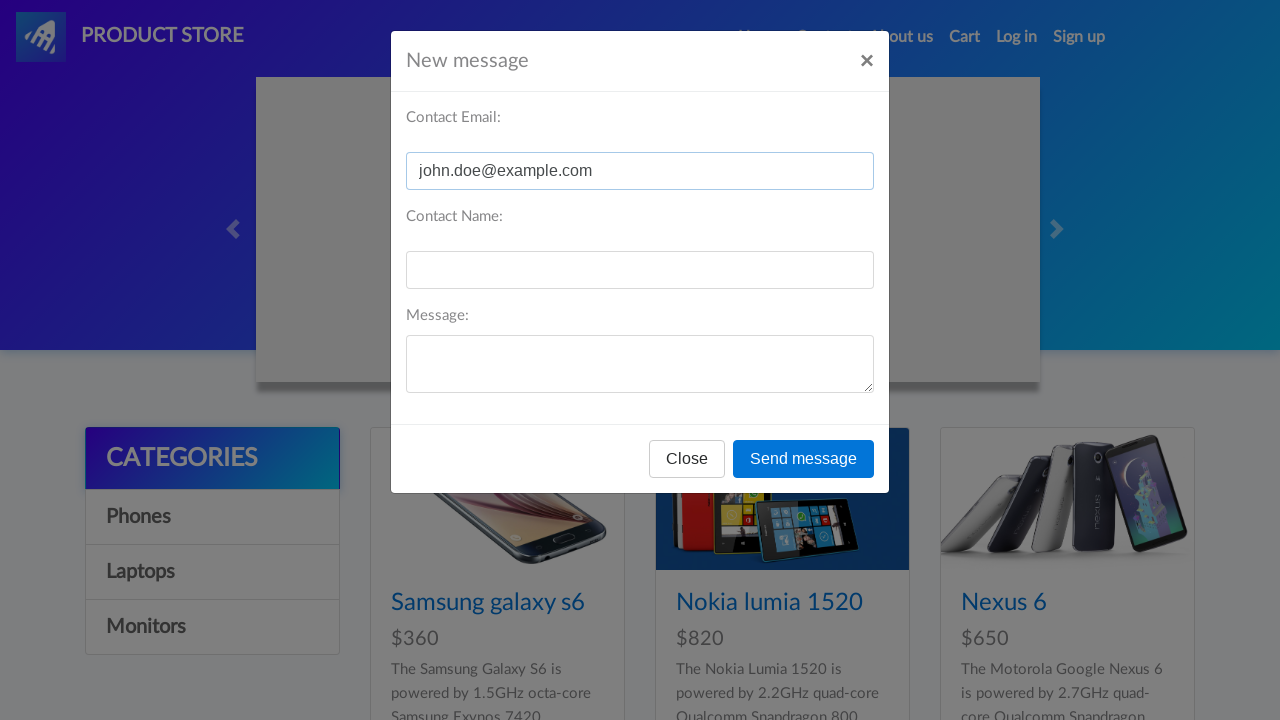

Filled in name field with 'John Doe' on #recipient-name
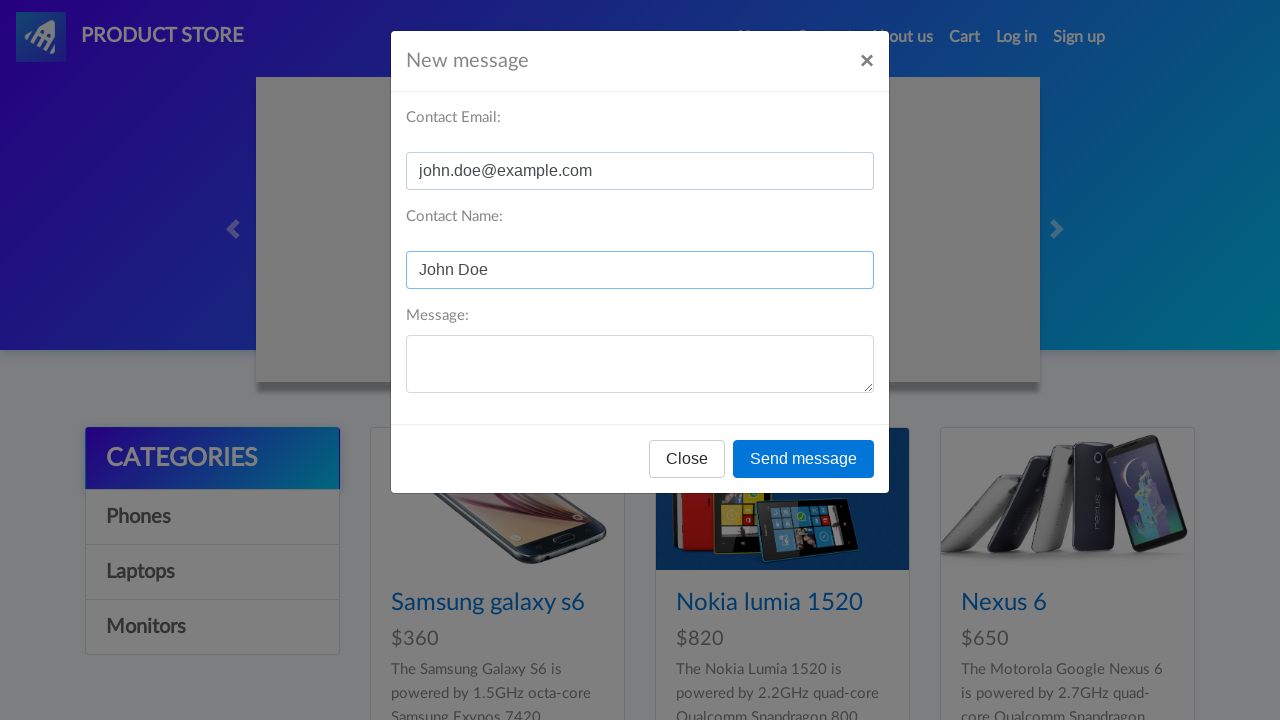

Filled in message field with test message on #message-text
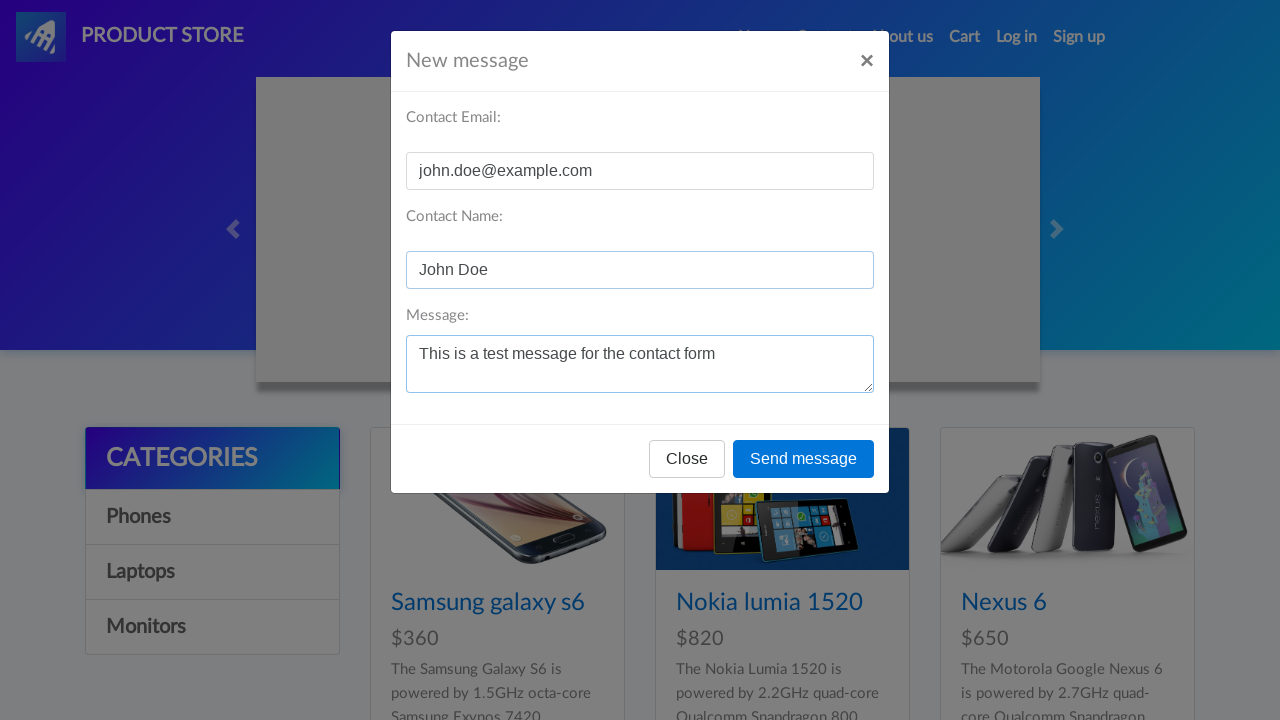

Clicked Send message button to submit contact form at (804, 459) on button:text('Send message')
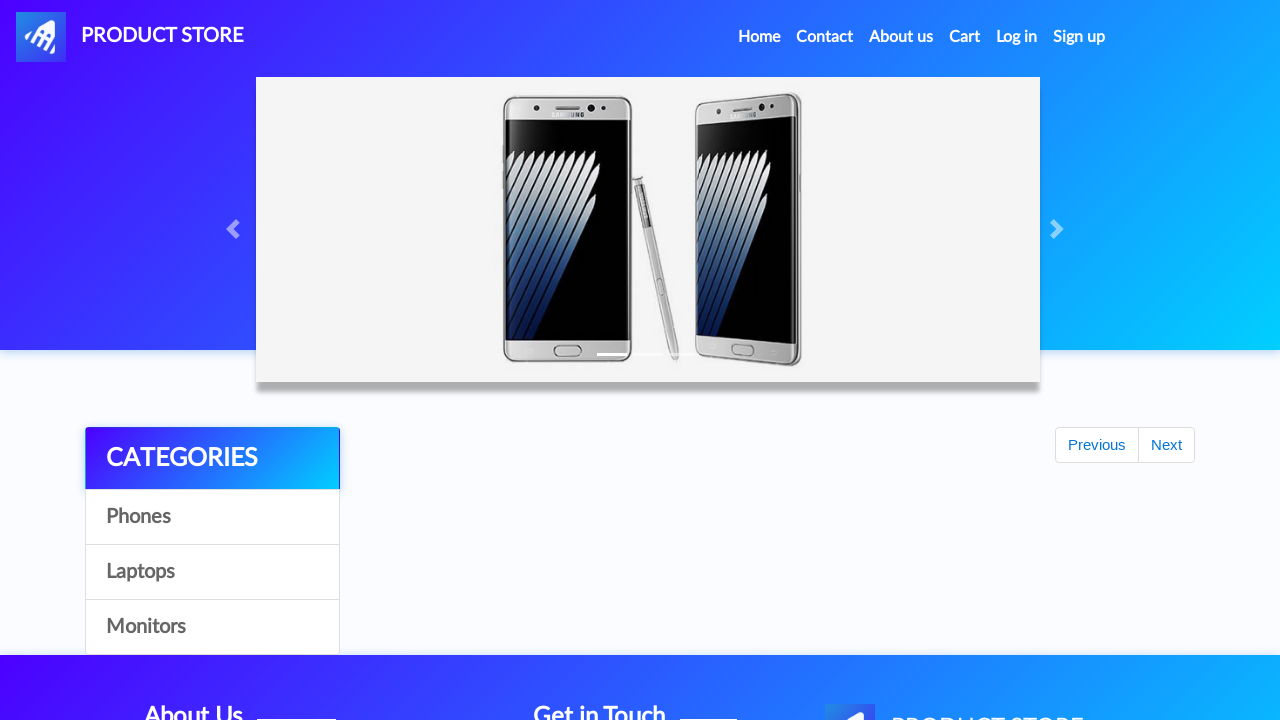

Set up alert dialog handler to accept success message
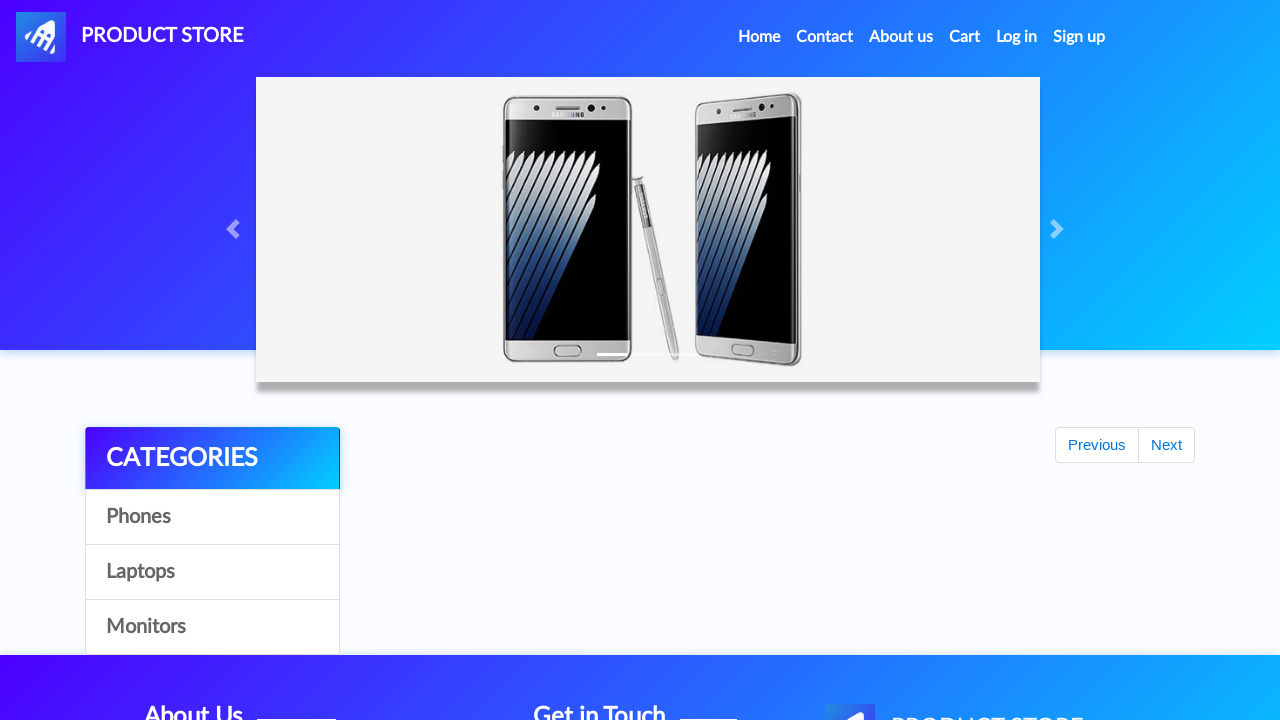

Clicked on Home menu item to return to homepage at (759, 37) on a:text('Home')
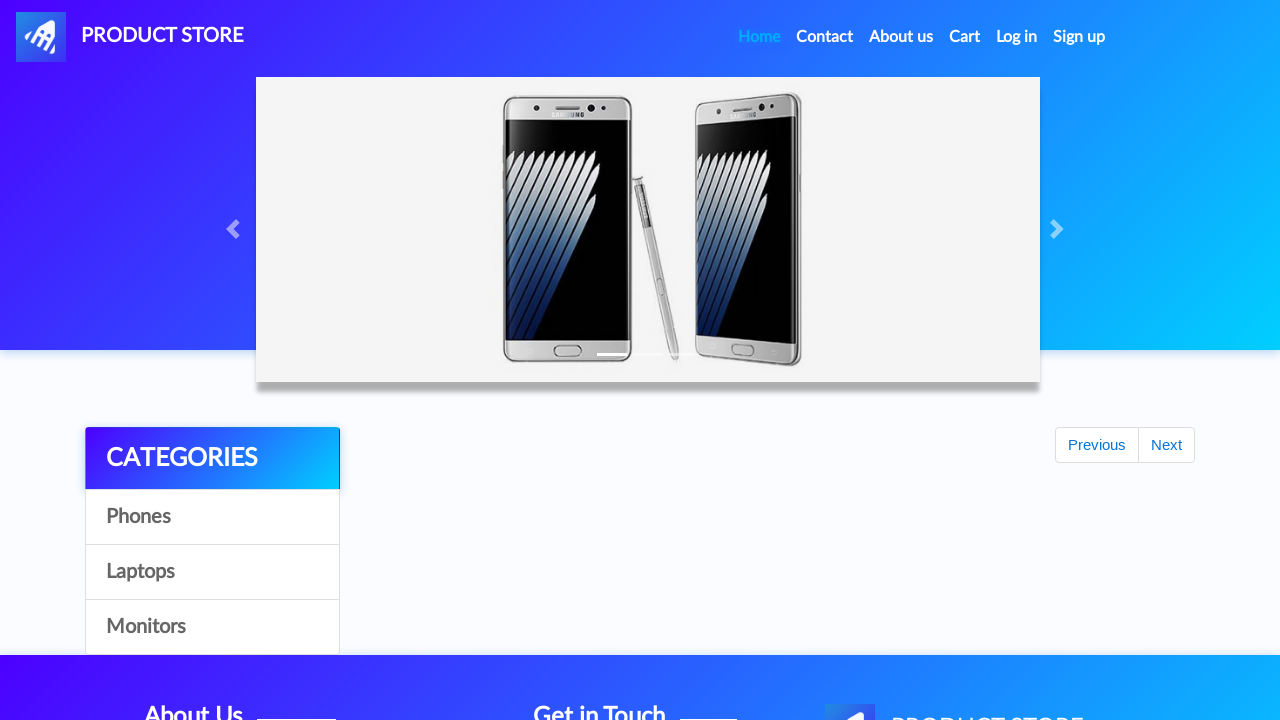

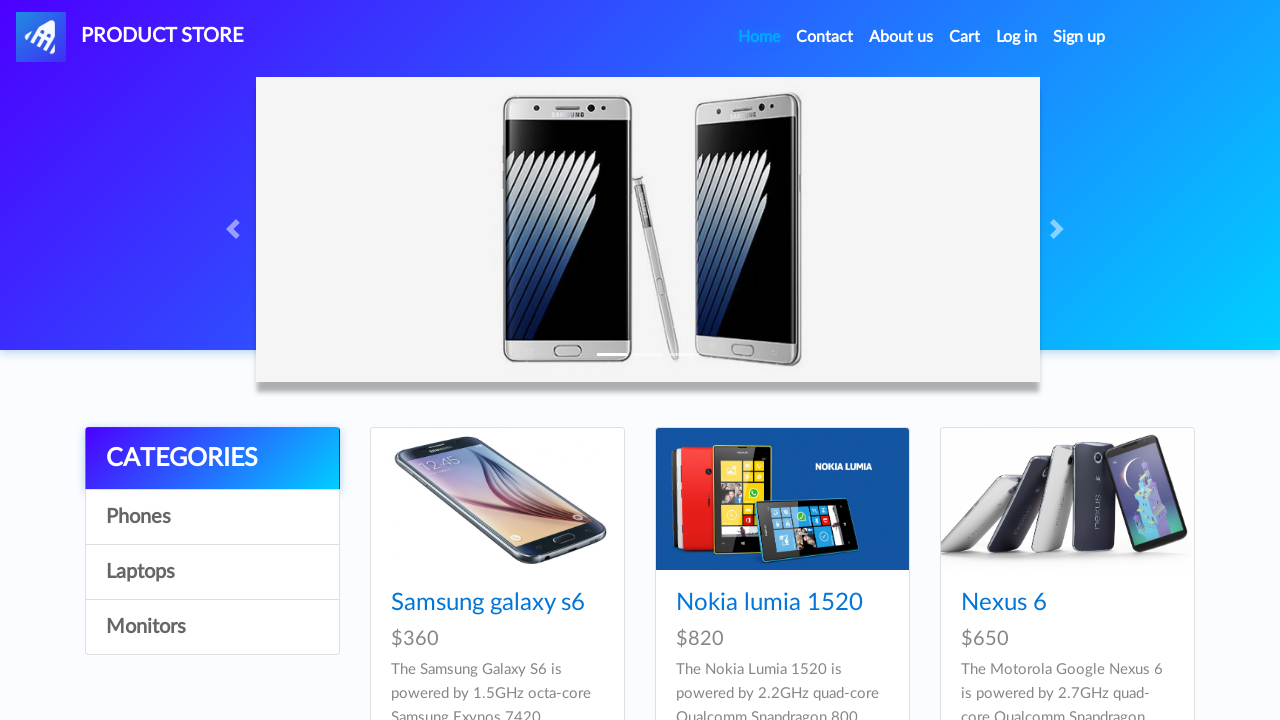